Tests the Select2 dropdown component demo page by verifying page content, selecting options from single and multiple select dropdowns using keyboard navigation, and then clicking a link to verify navigation to the options page.

Starting URL: https://select2.org/selections

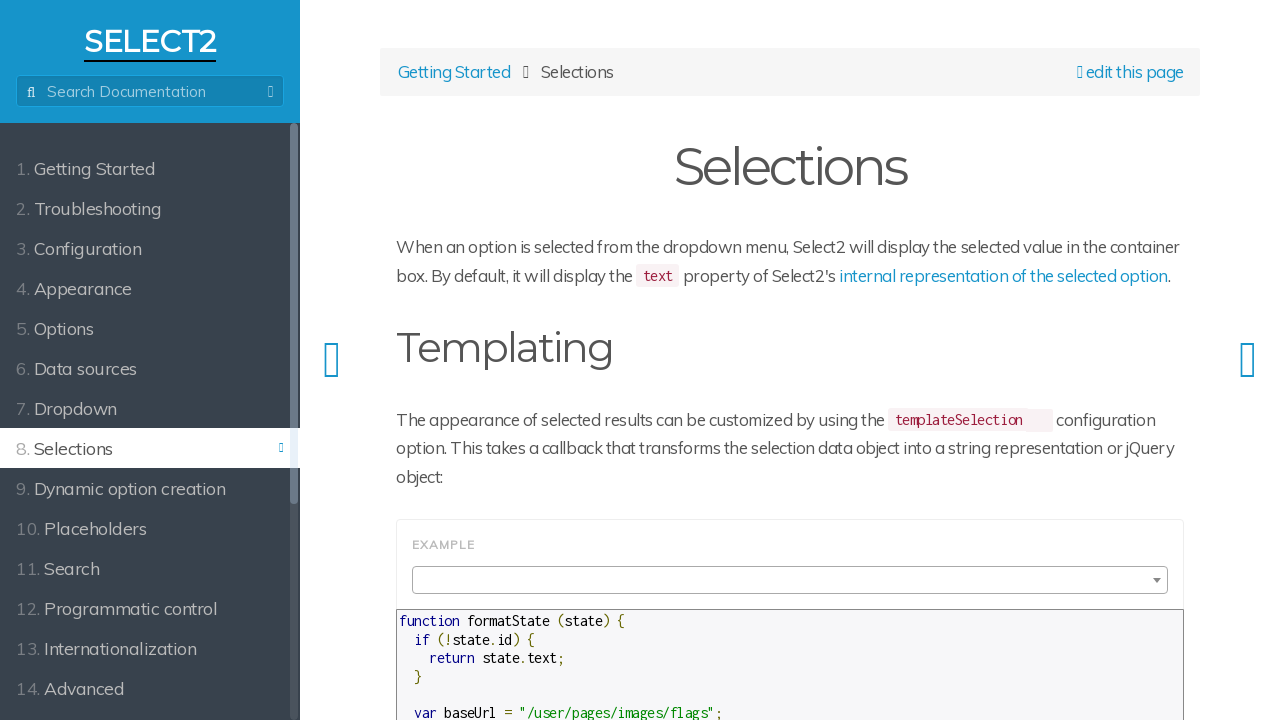

Verified 'Built-in escaping' text exists on the page
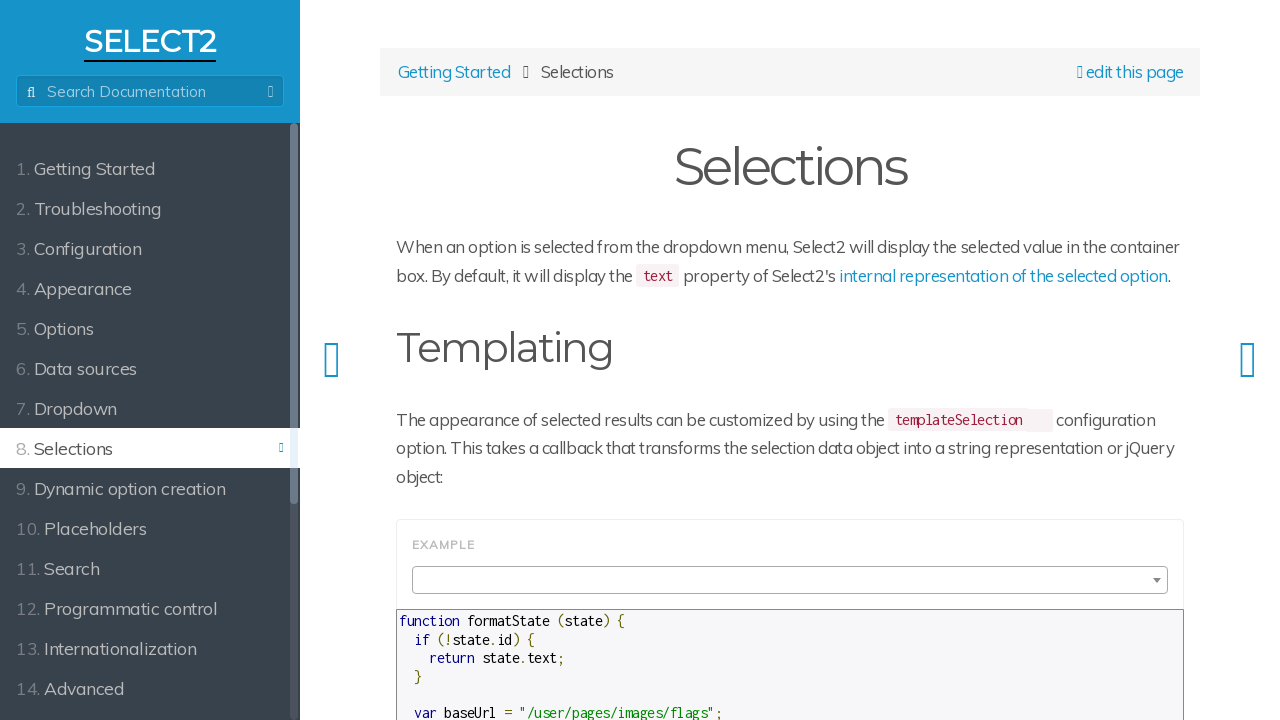

Verified 'Built-in escaping' element text content matches expected value
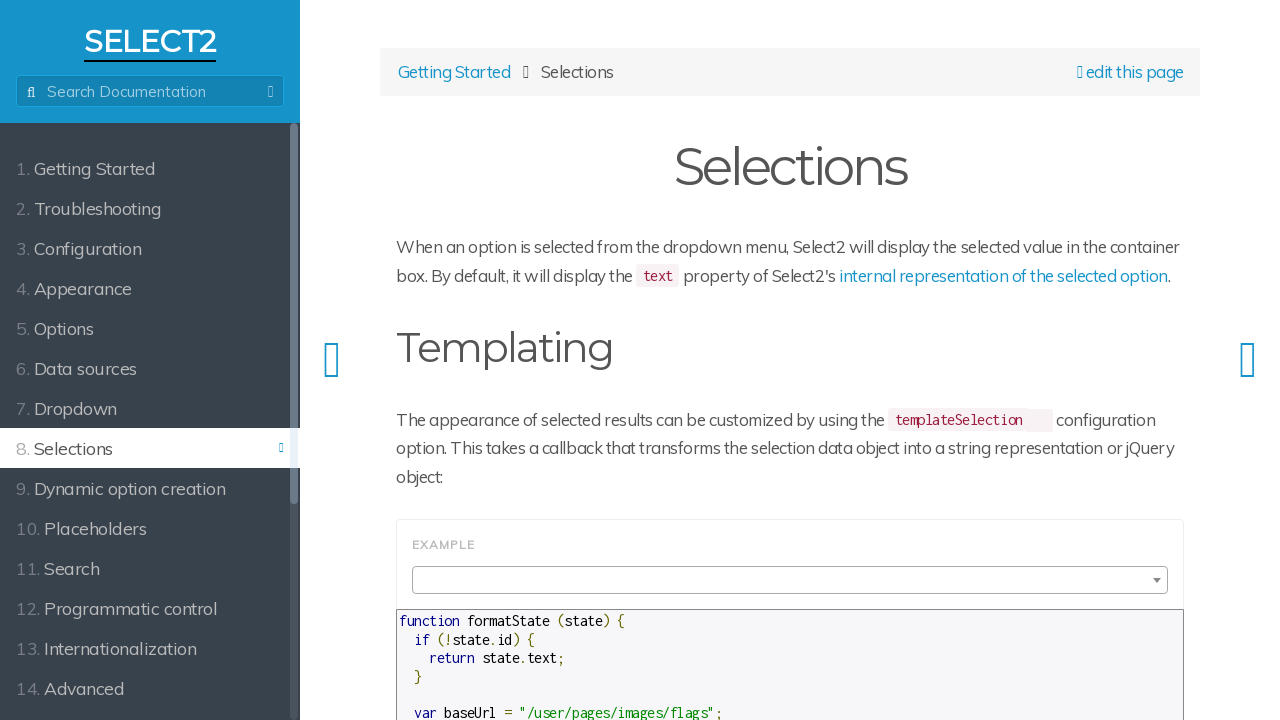

Opened first dropdown (single selection) by pressing Enter on span.select2-selection.select2-selection--single >> nth=0
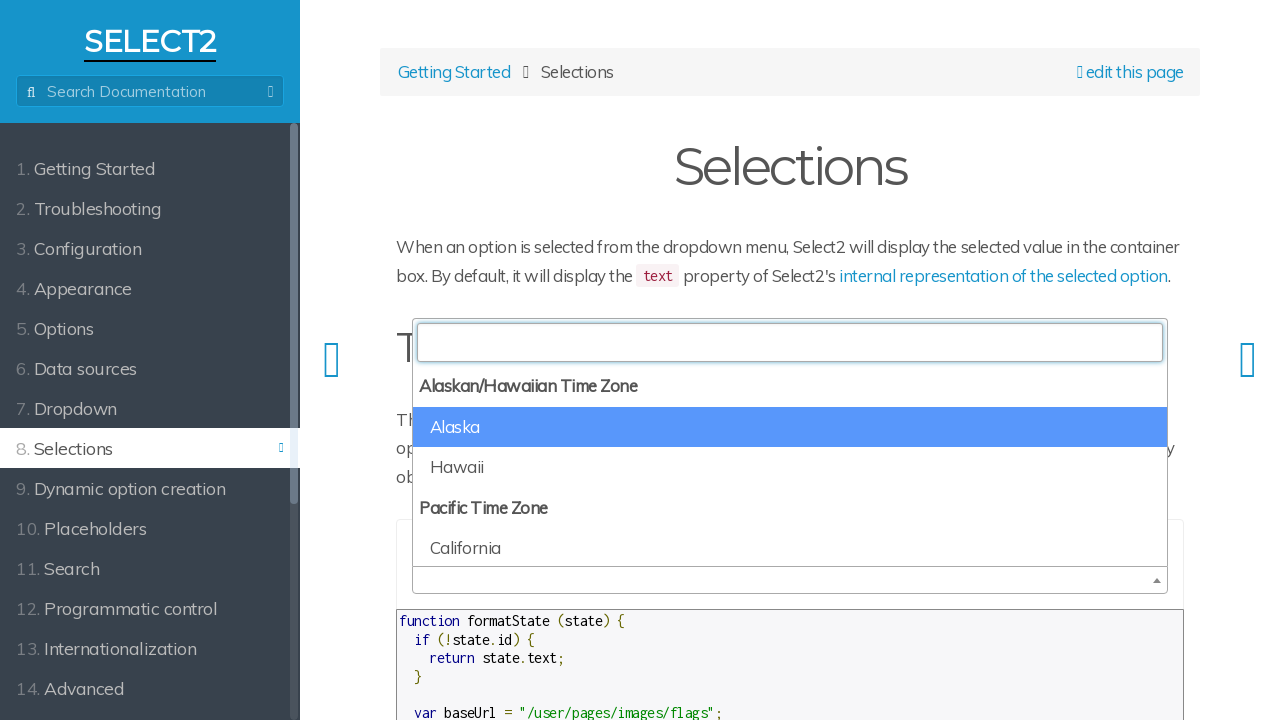

Pressed ArrowDown to navigate to next option in dropdown
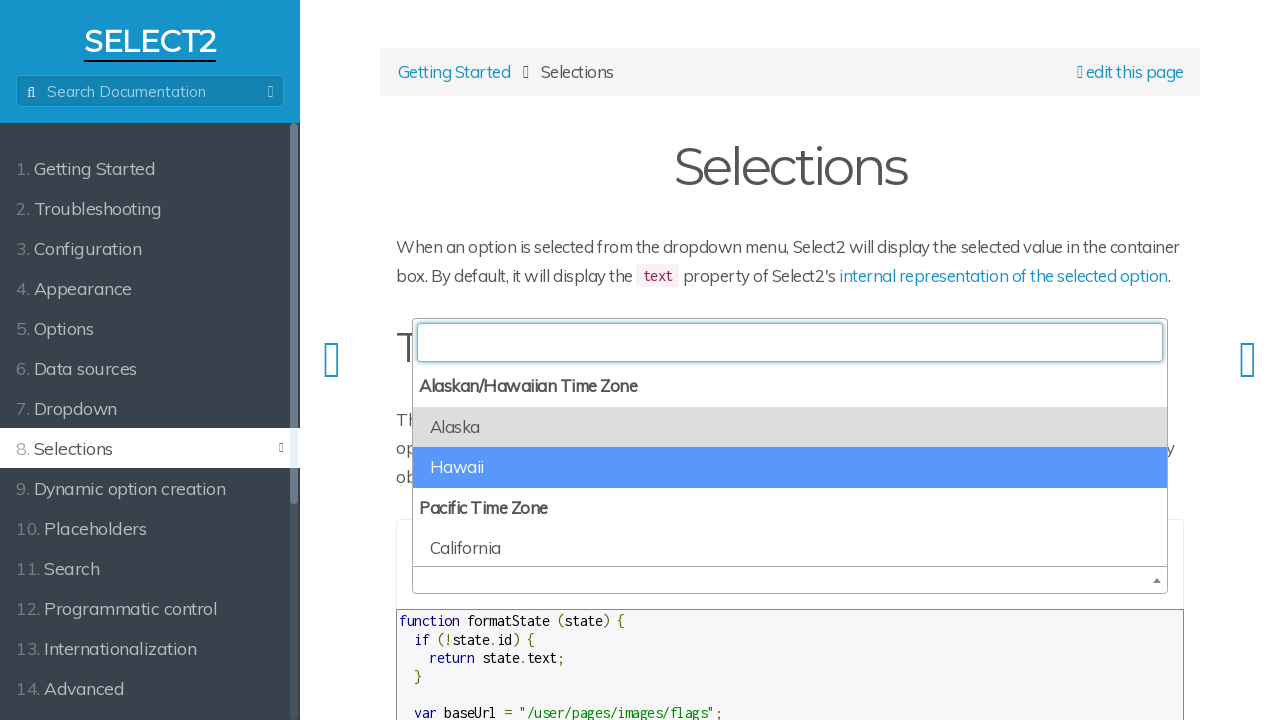

Pressed ArrowDown again to navigate to third option in dropdown
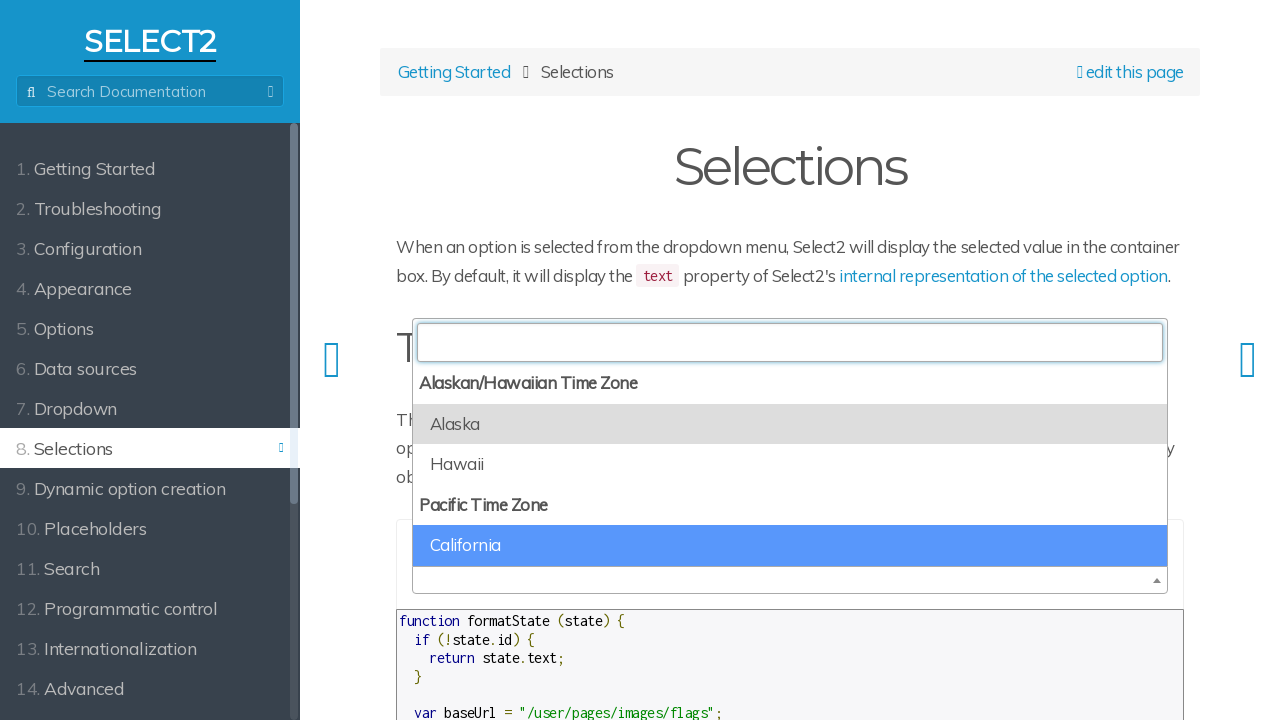

Selected third option in single selection dropdown by pressing Enter
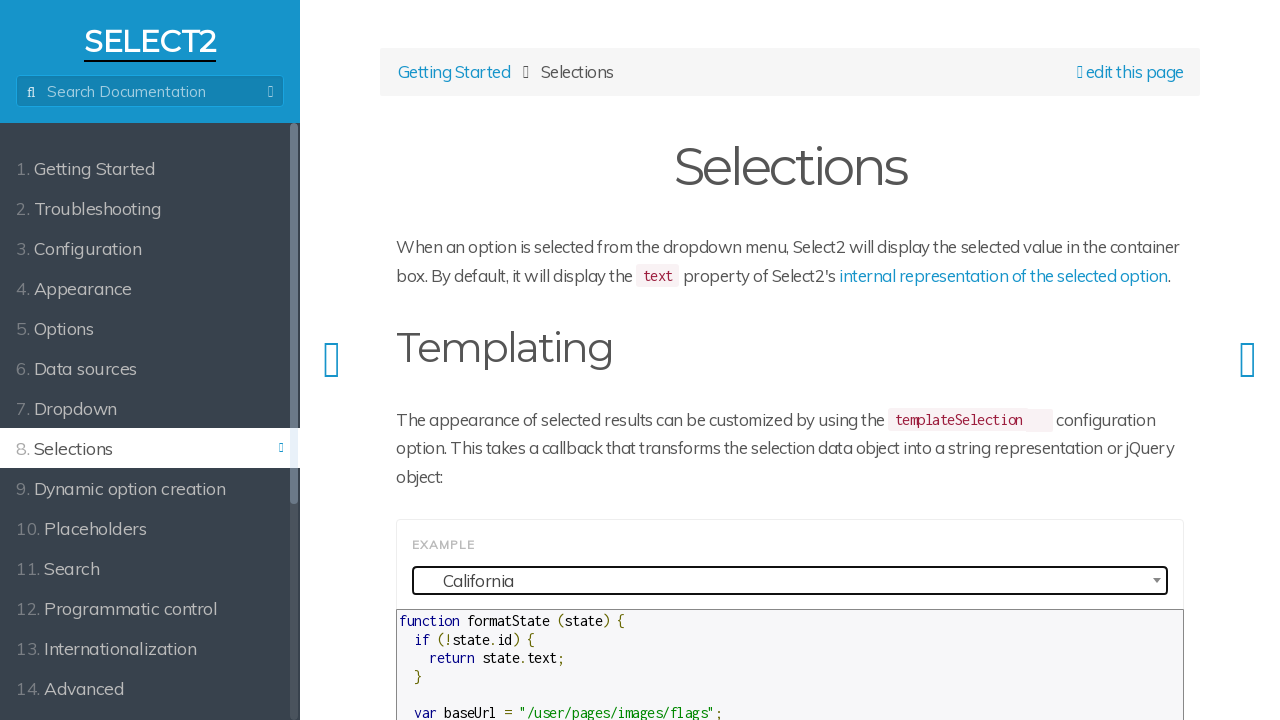

Waited 500ms for selection to register
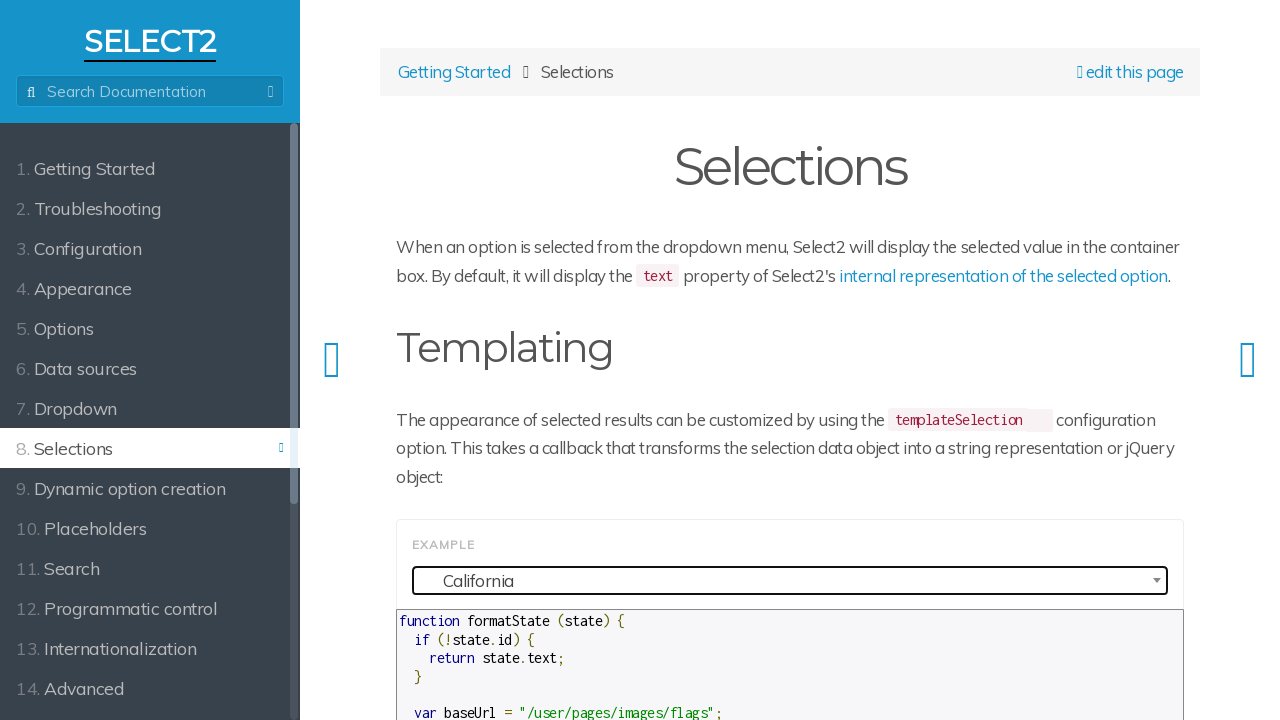

Opened second dropdown (multiple selection) by pressing Enter on span.select2-selection.select2-selection--multiple >> nth=0
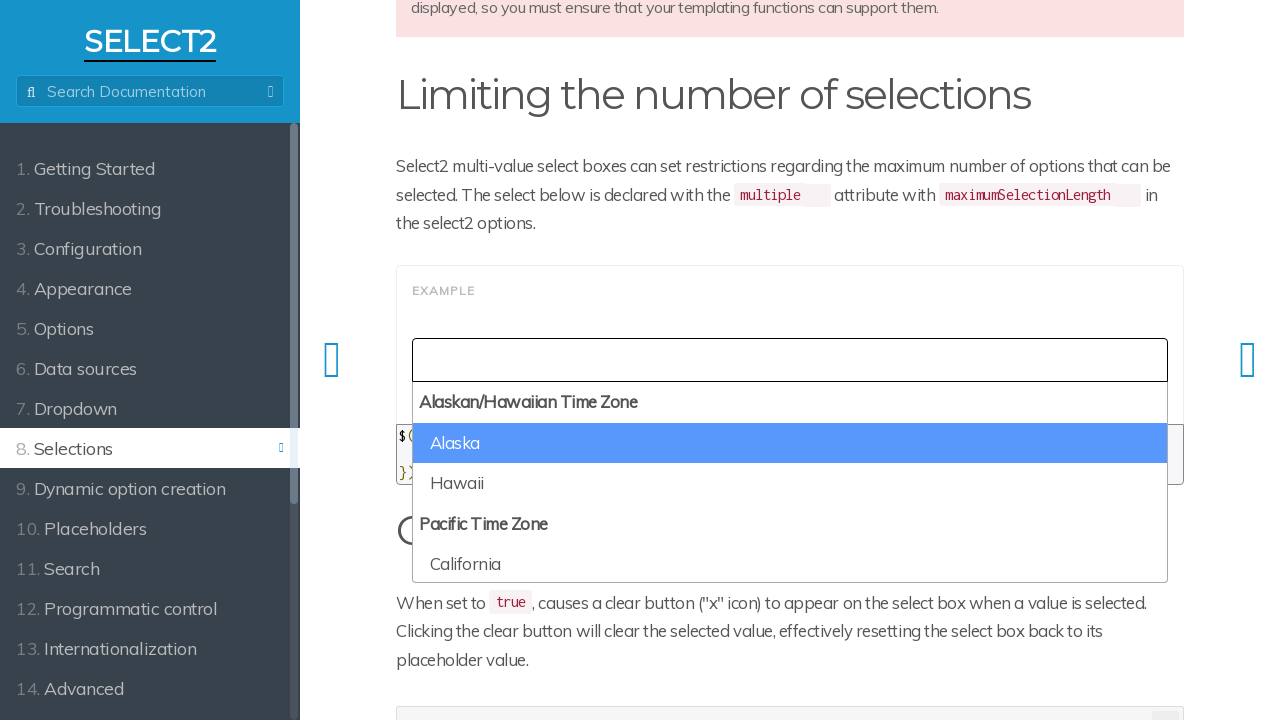

Pressed ArrowDown to navigate to second option in multiple selection dropdown
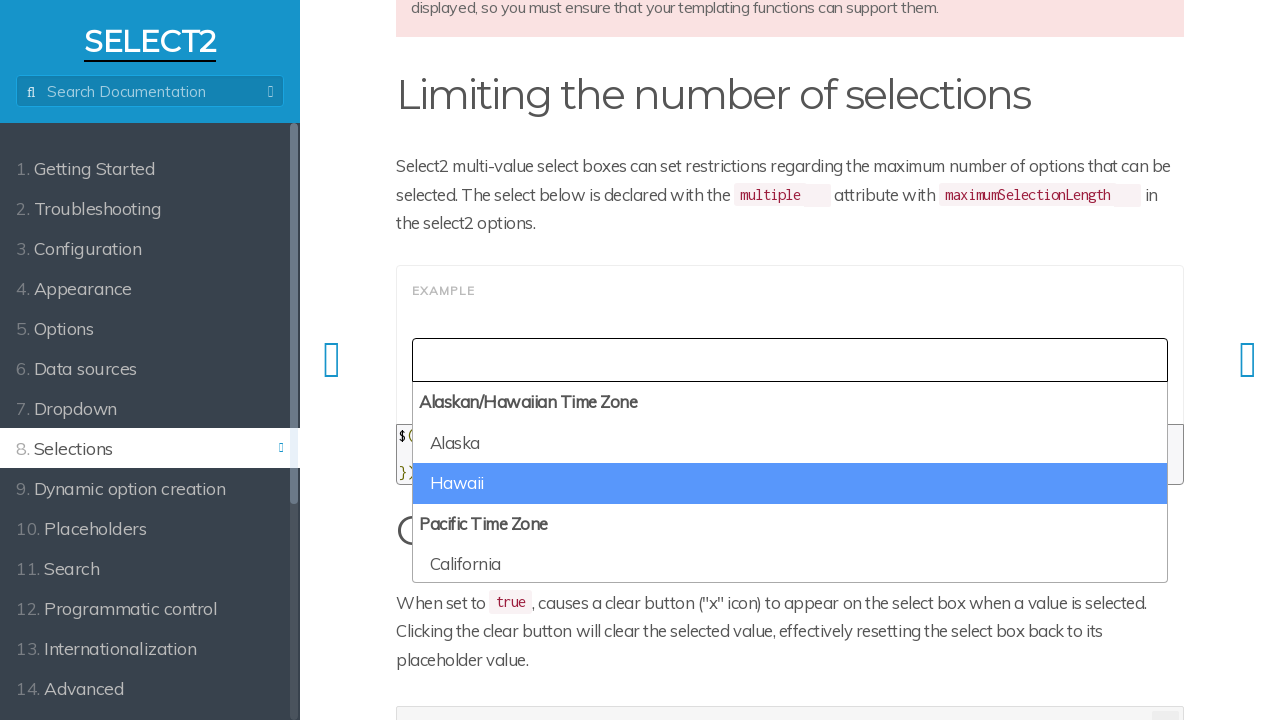

Selected second option in multiple selection dropdown by pressing Enter
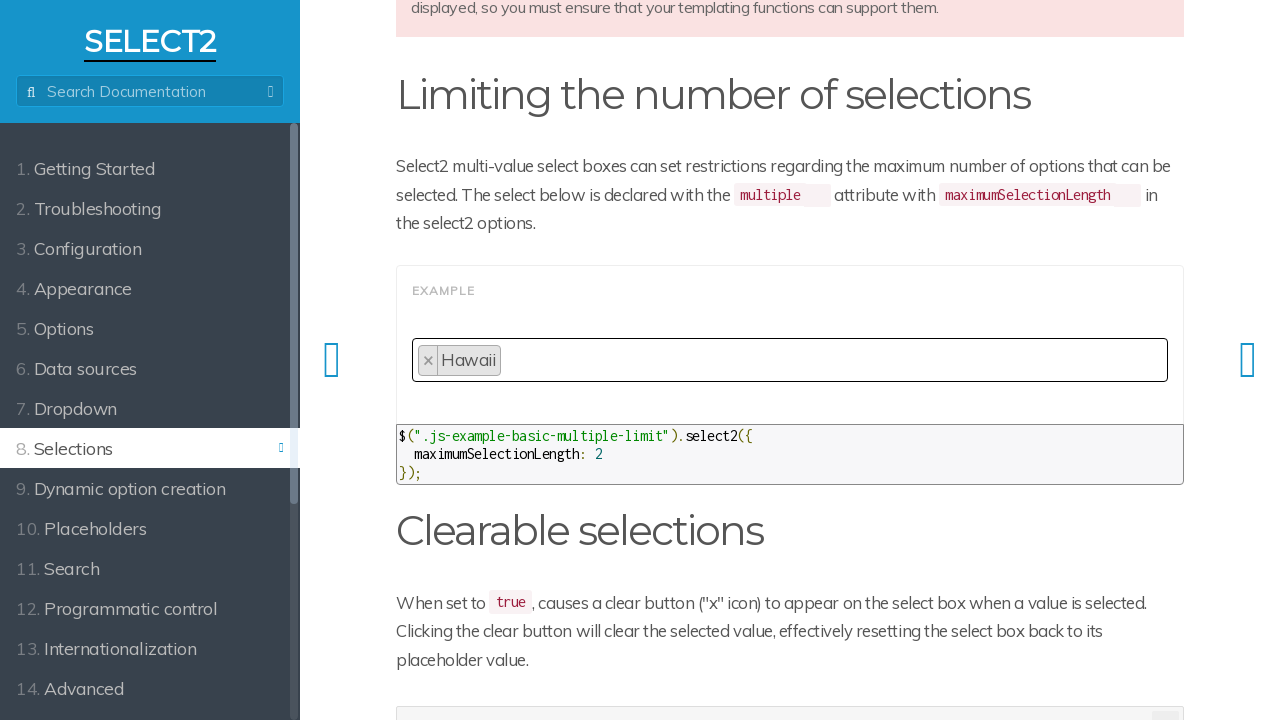

Waited 500ms for selection to register
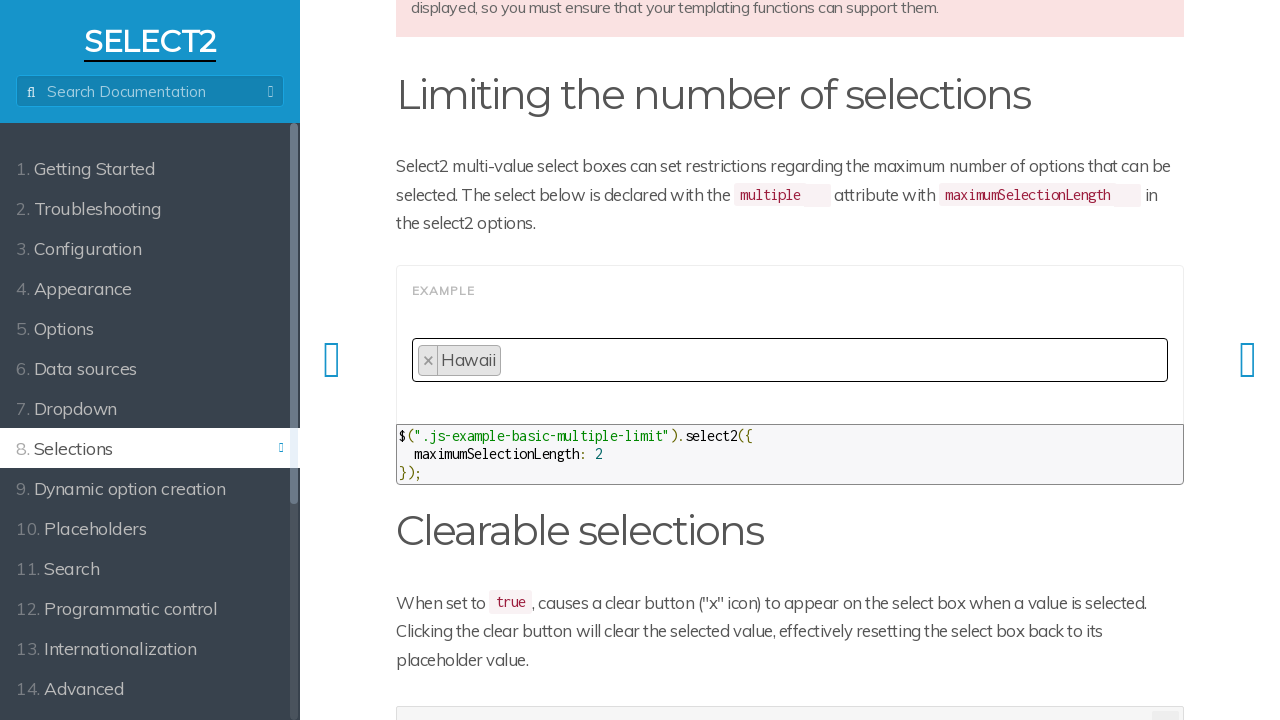

Clicked link to navigate to options page at (1004, 275) on a:has-text('internal representation of the selected option')
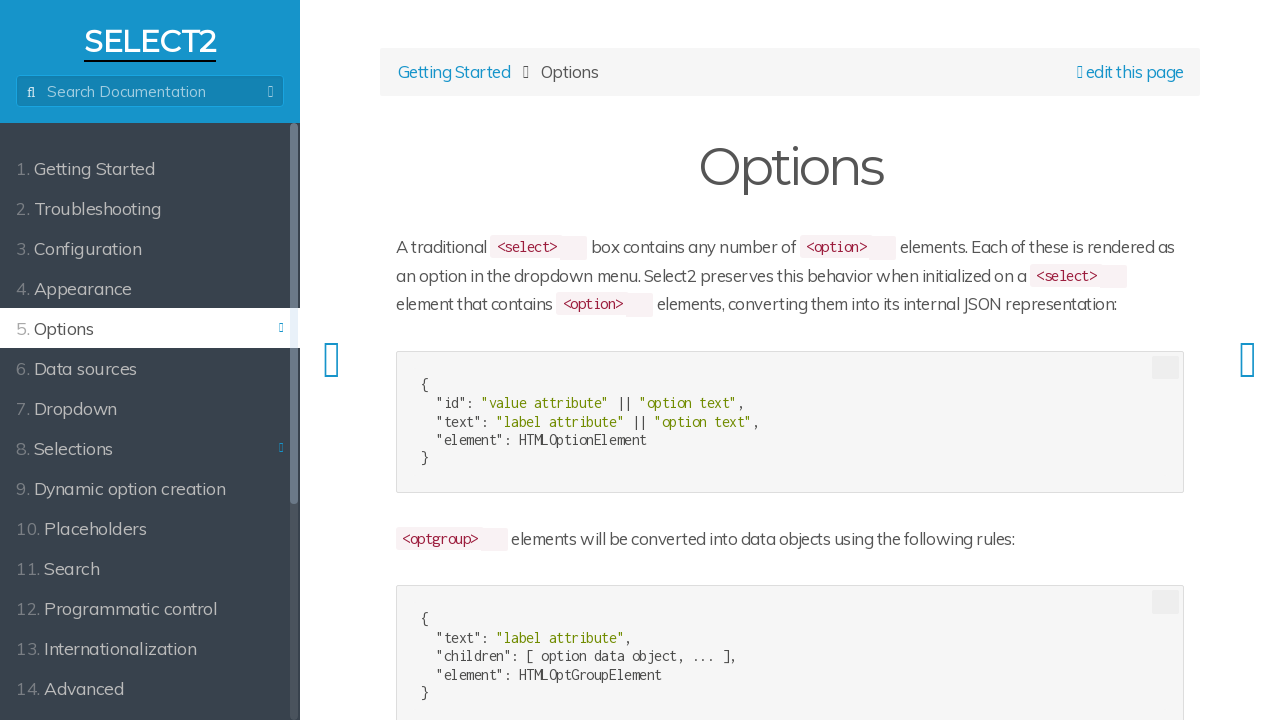

Waited for navigation to complete to https://select2.org/options
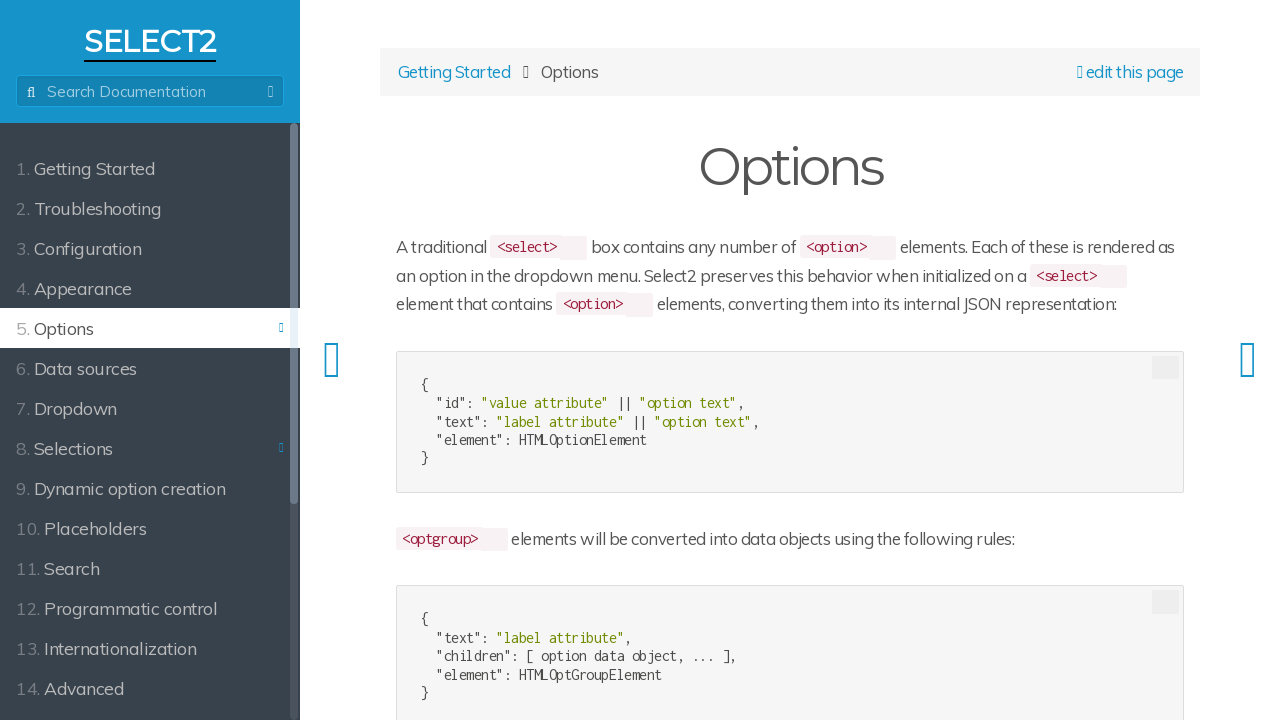

Verified successful navigation to https://select2.org/options
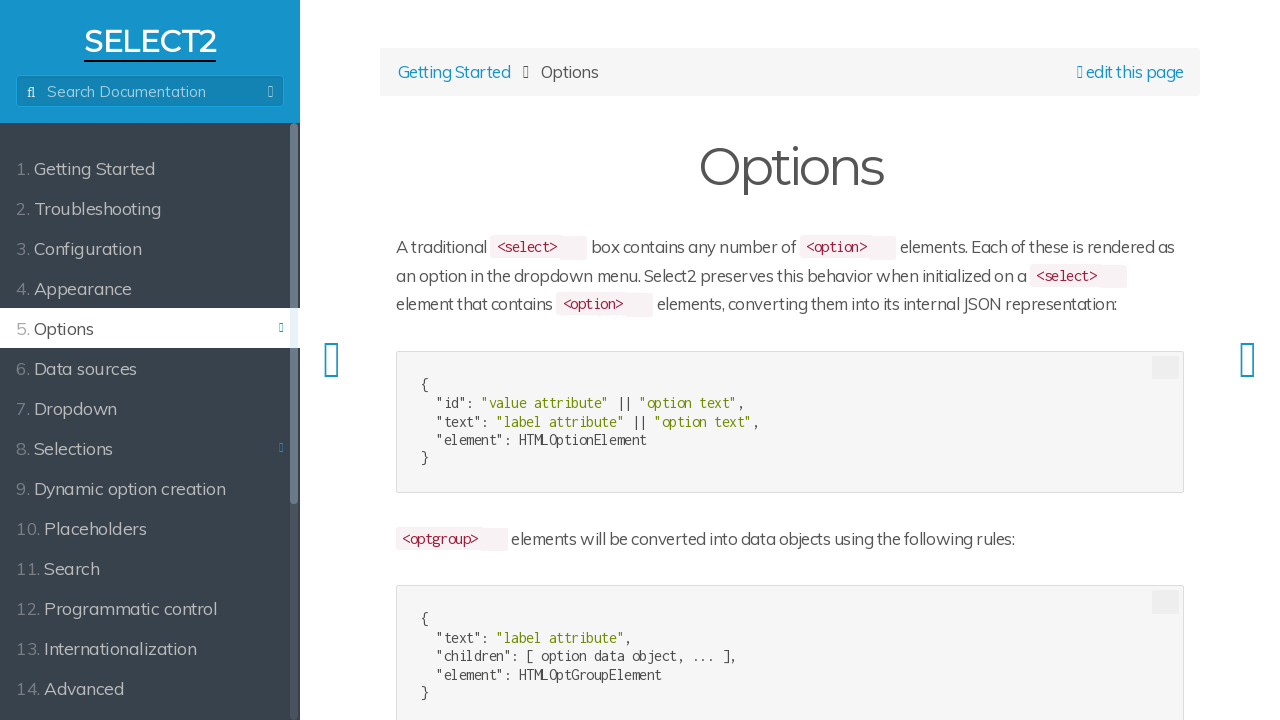

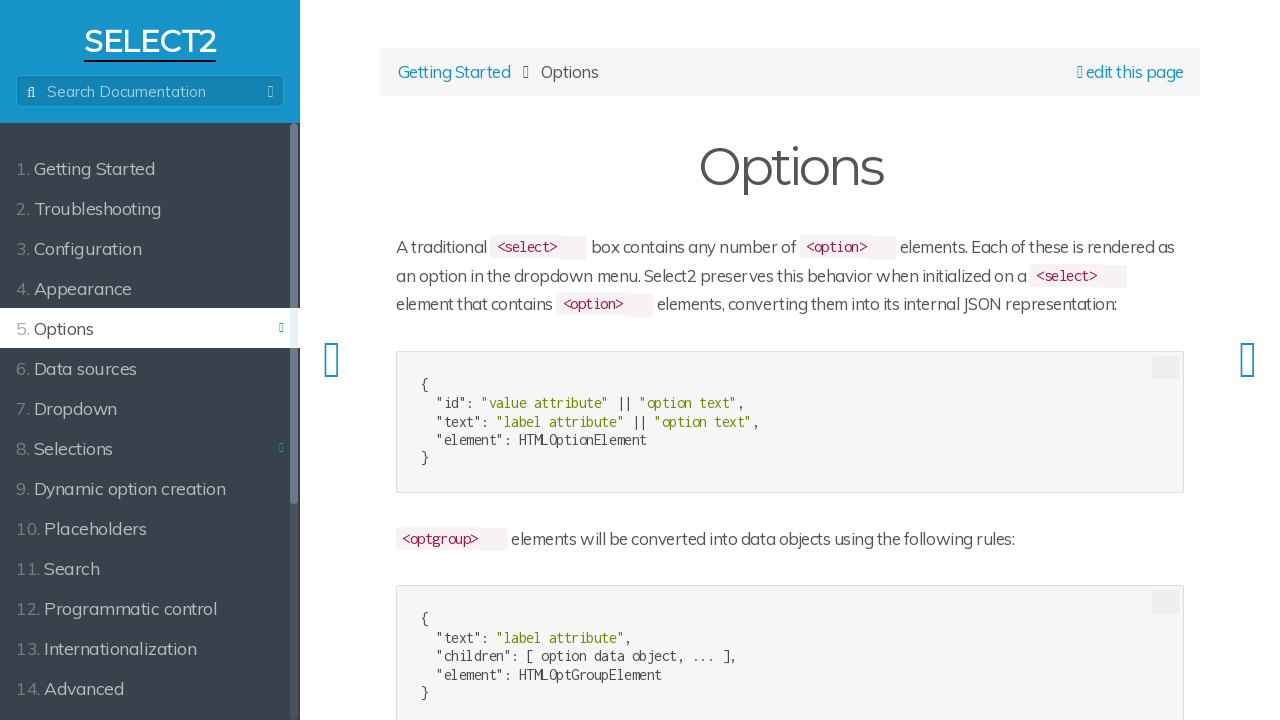